Tests browser navigation by clicking an element to navigate to a new page, then using back/forward navigation to verify the browser history works correctly.

Starting URL: https://www.selenium.dev/selenium/web/mouse_interaction.html

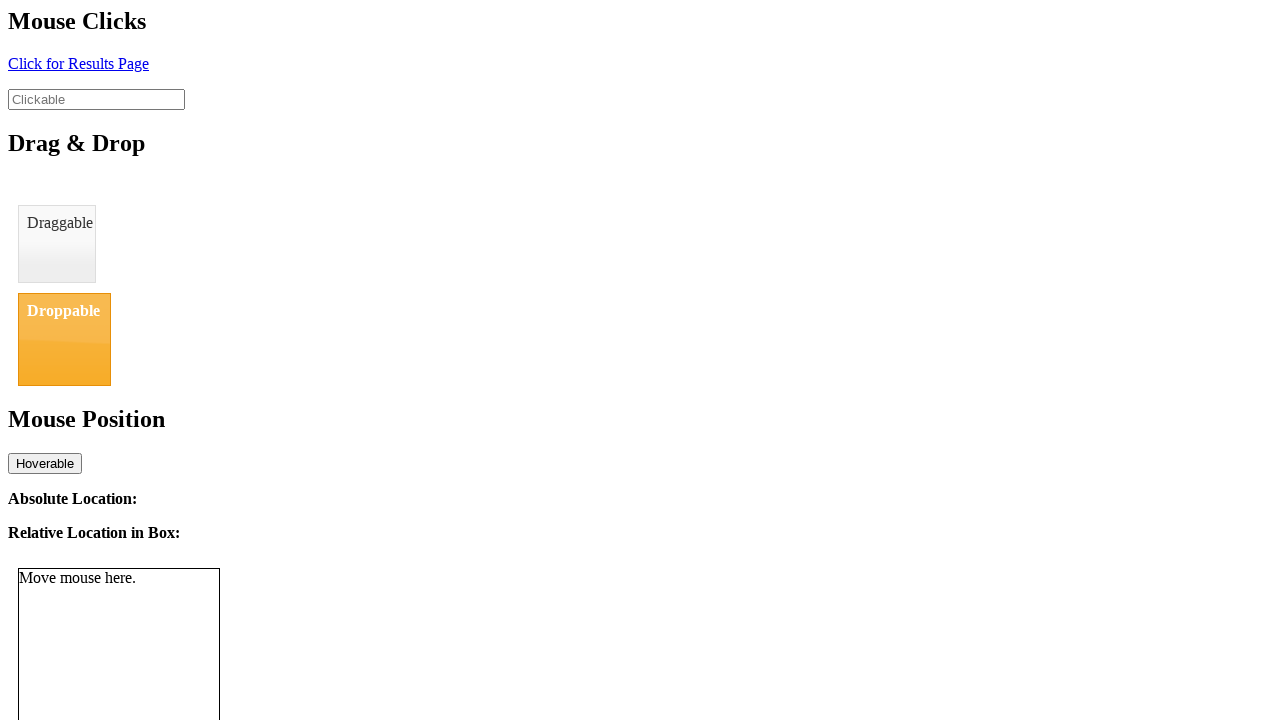

Clicked element with ID 'click' to navigate to new page at (78, 63) on #click
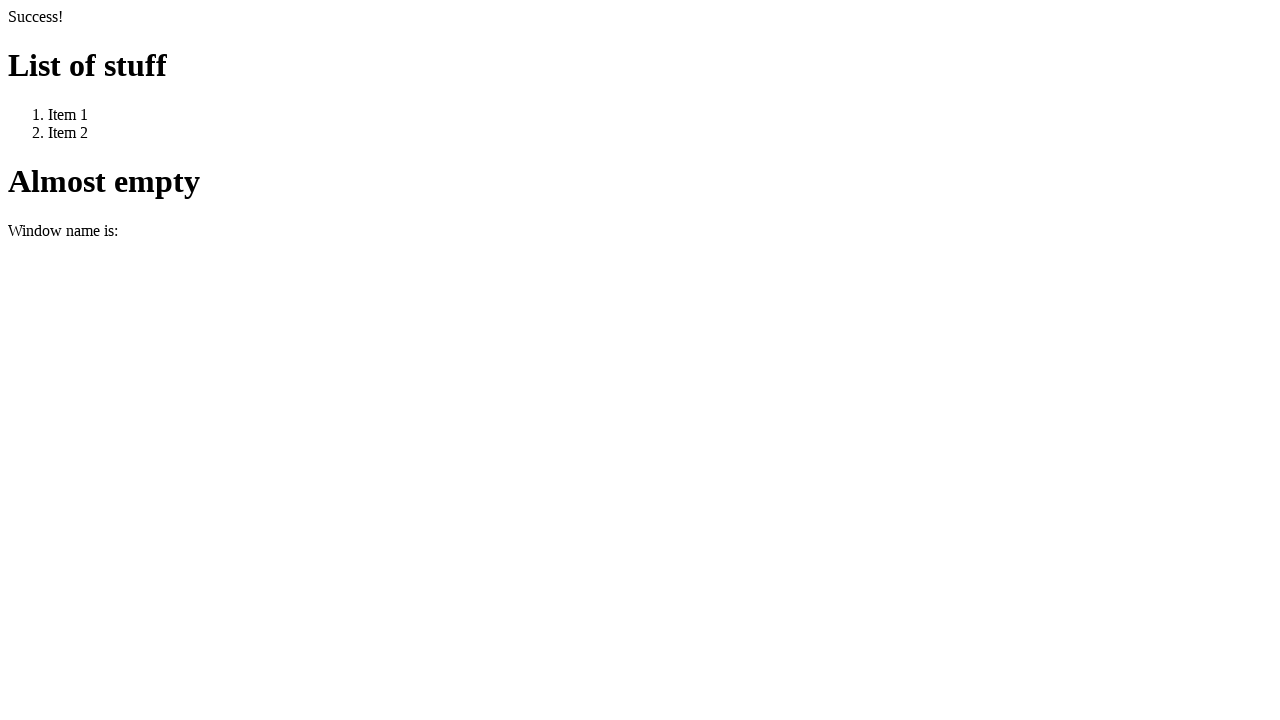

Waited for page to load after clicking navigation element
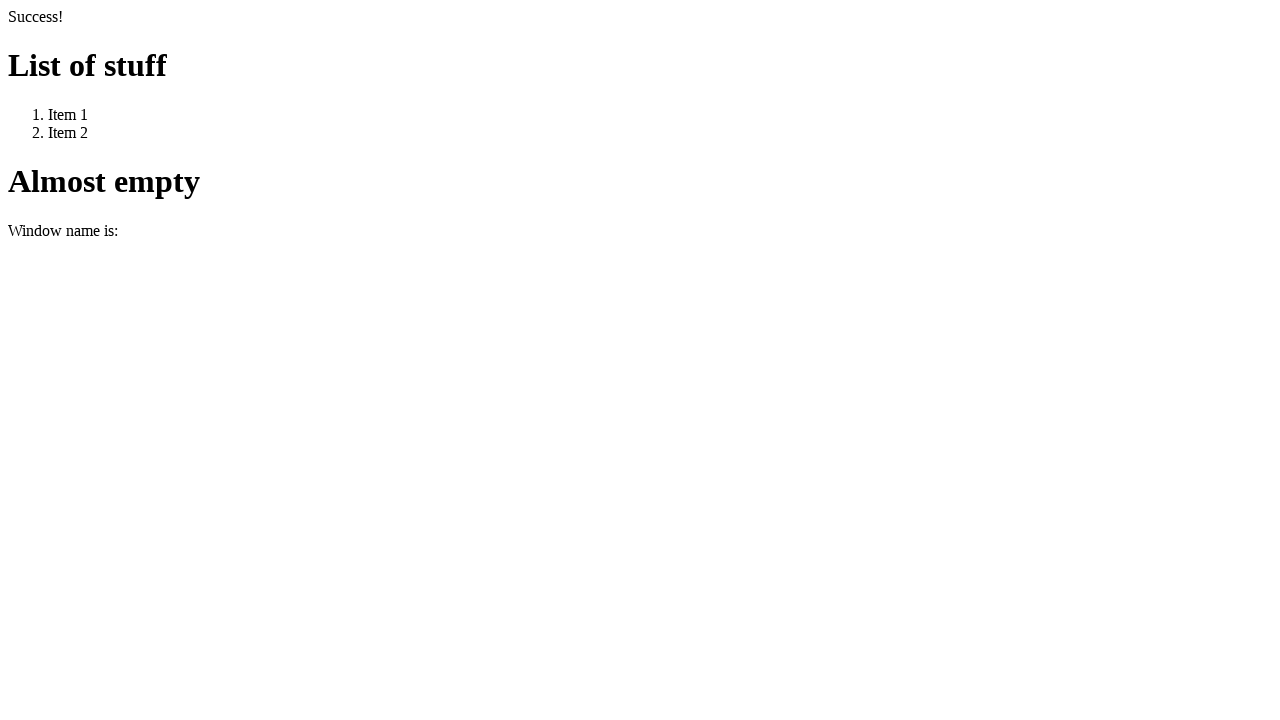

Verified page title is 'We Arrive Here' after navigation
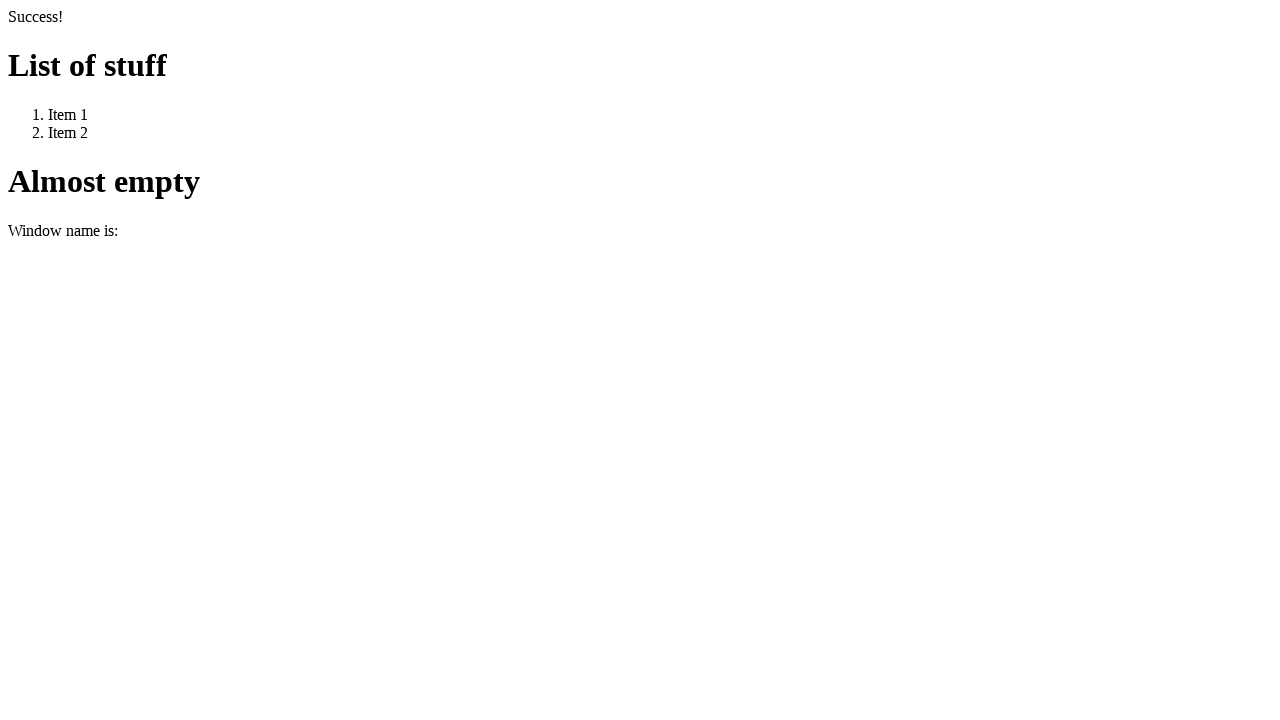

Navigated back to previous page using back button
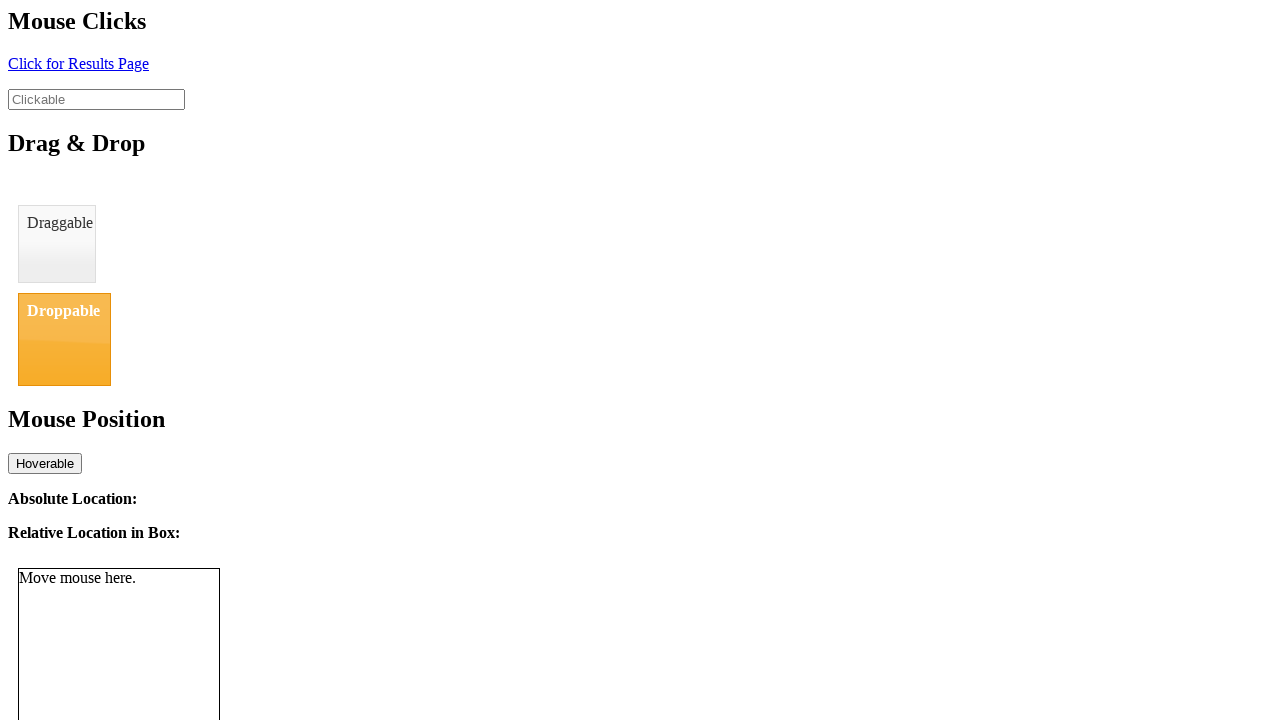

Waited for page to load after back navigation
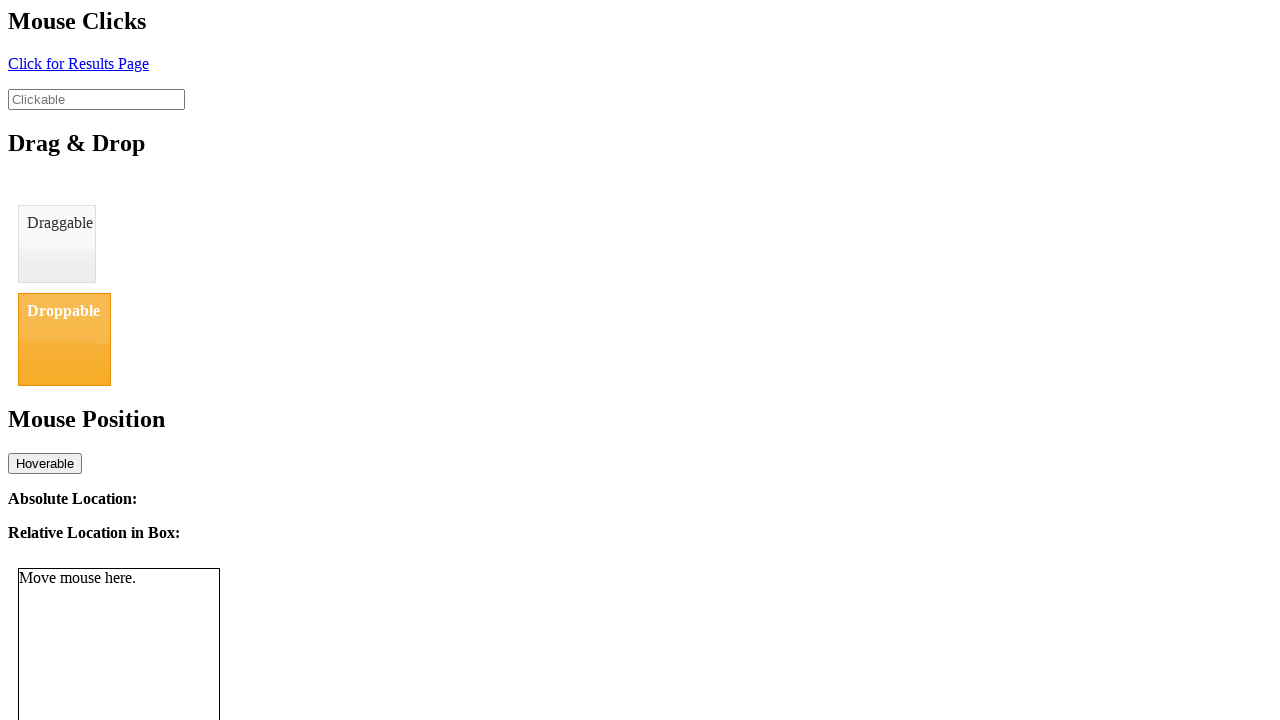

Verified page title is 'BasicMouseInterfaceTest' after back navigation
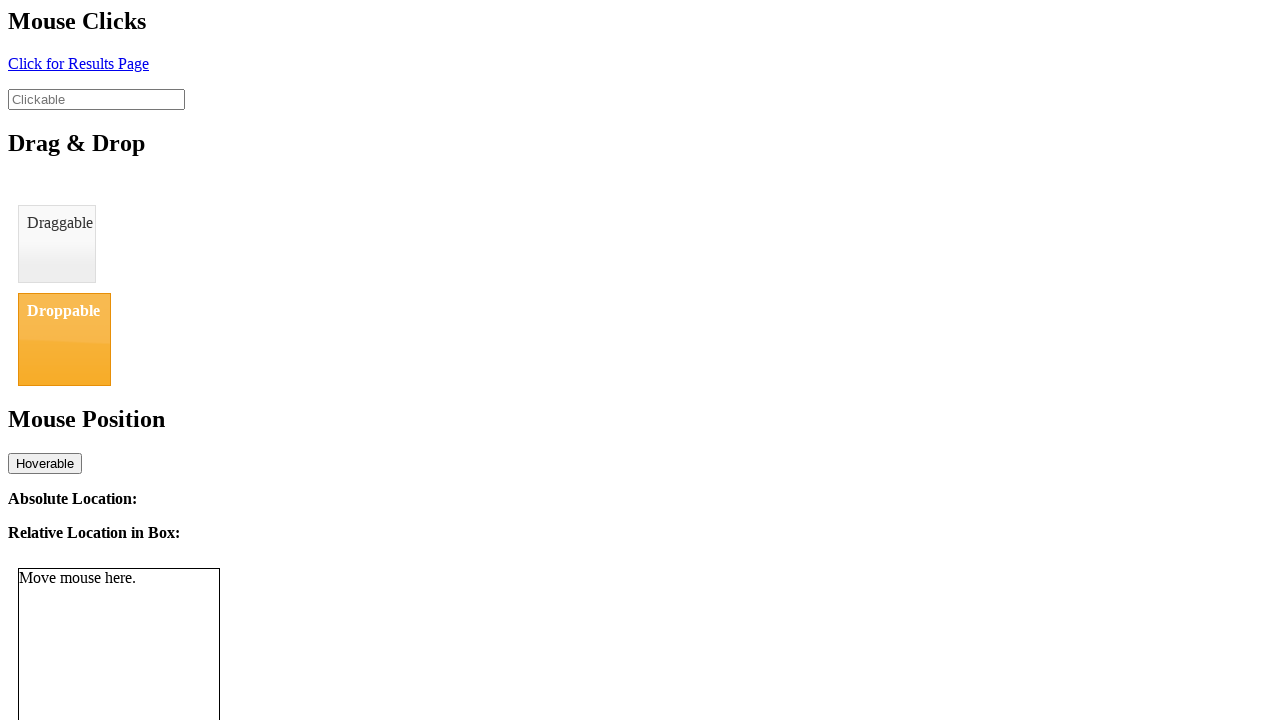

Navigated forward to next page using forward button
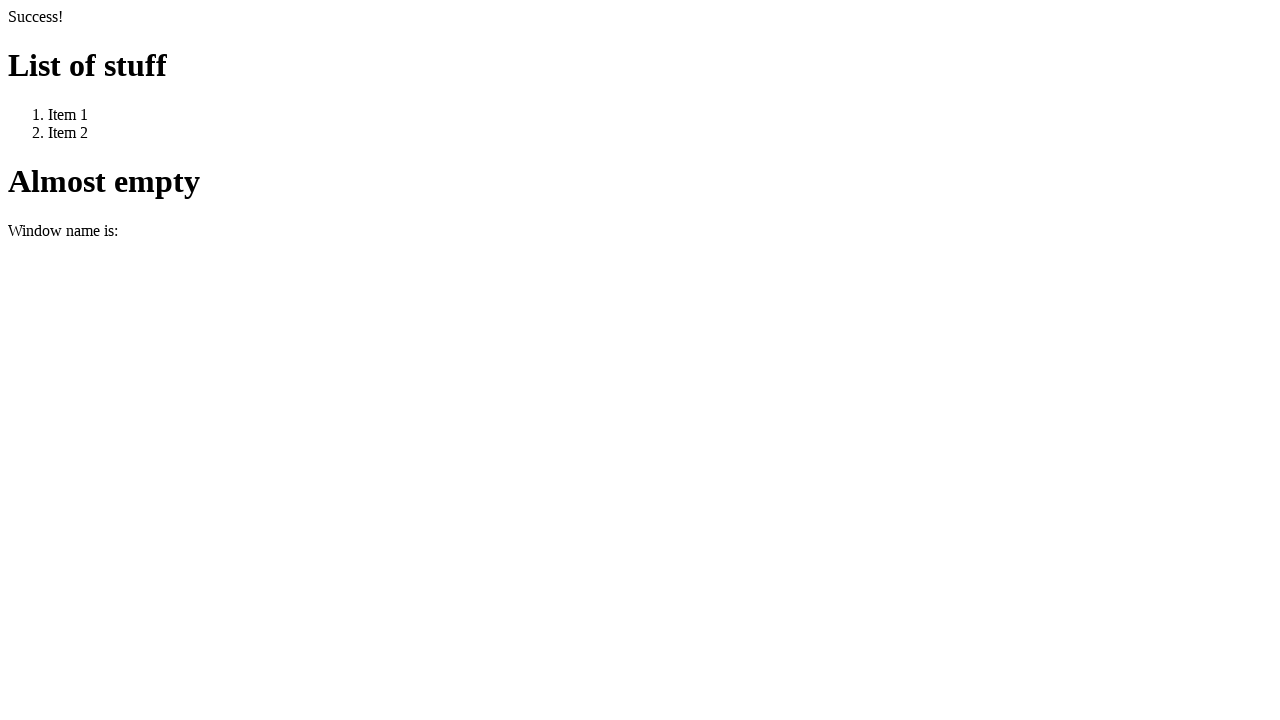

Waited for page to load after forward navigation
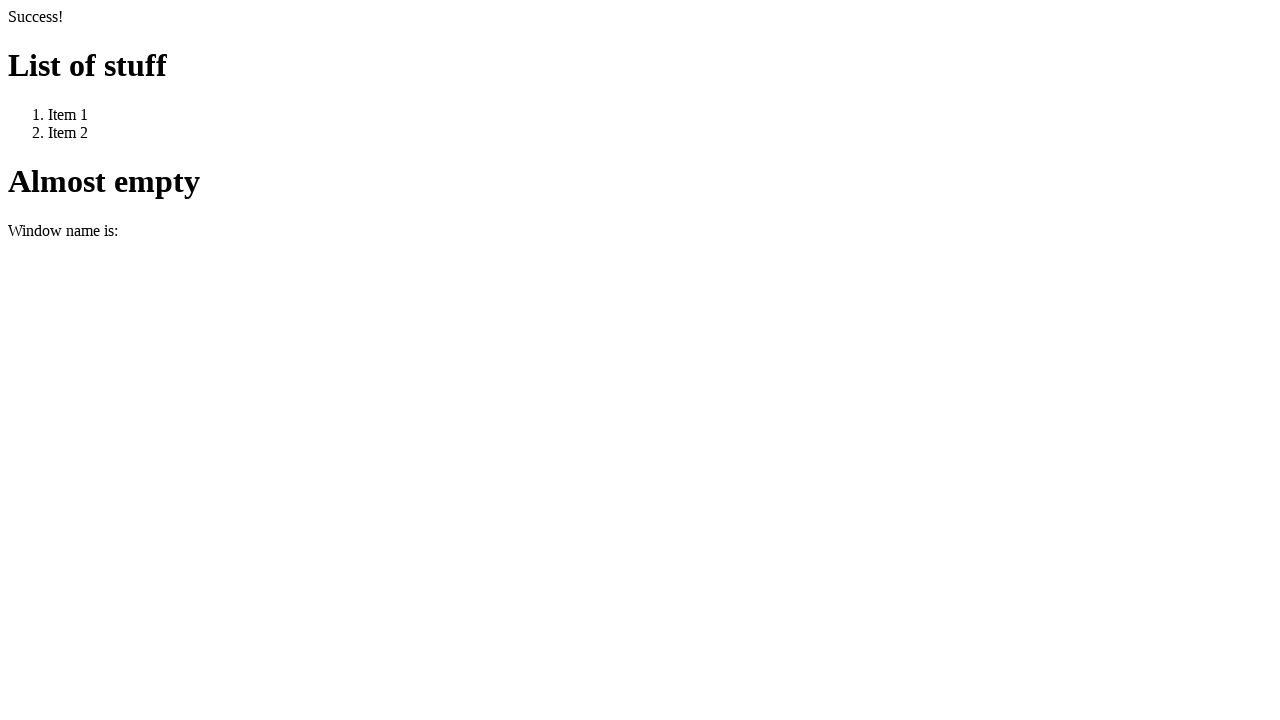

Verified page title is 'We Arrive Here' after forward navigation
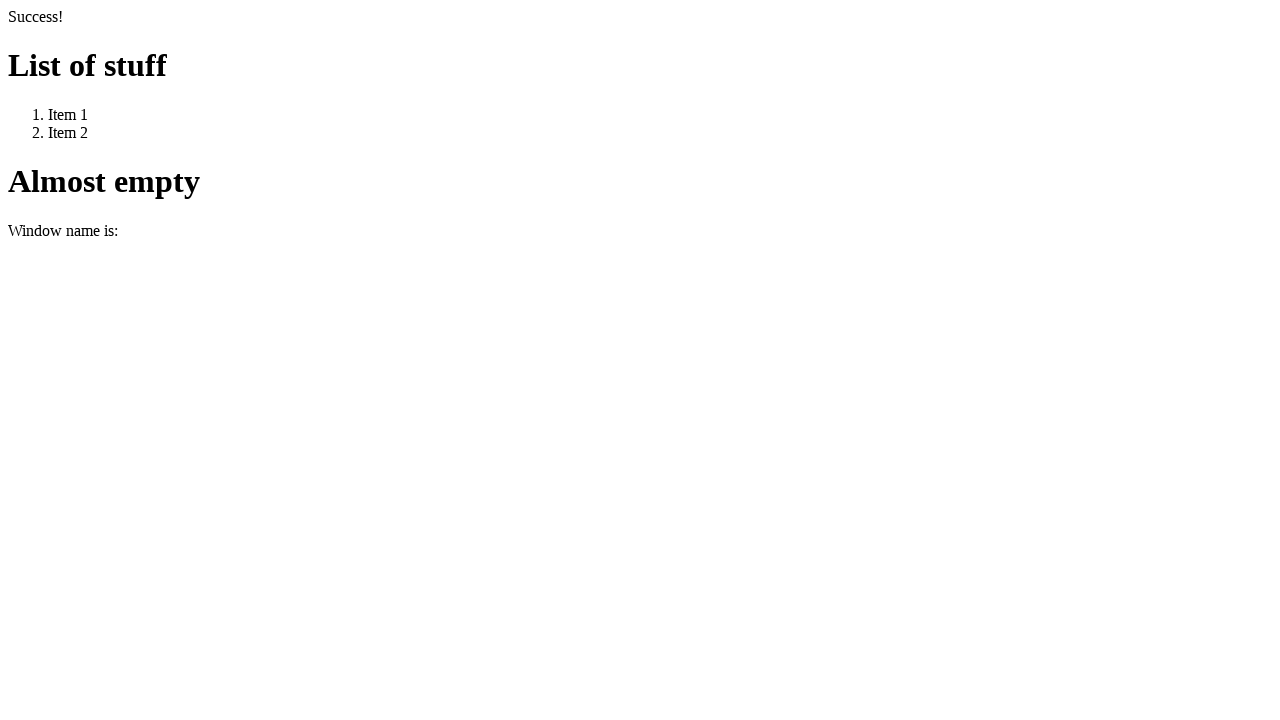

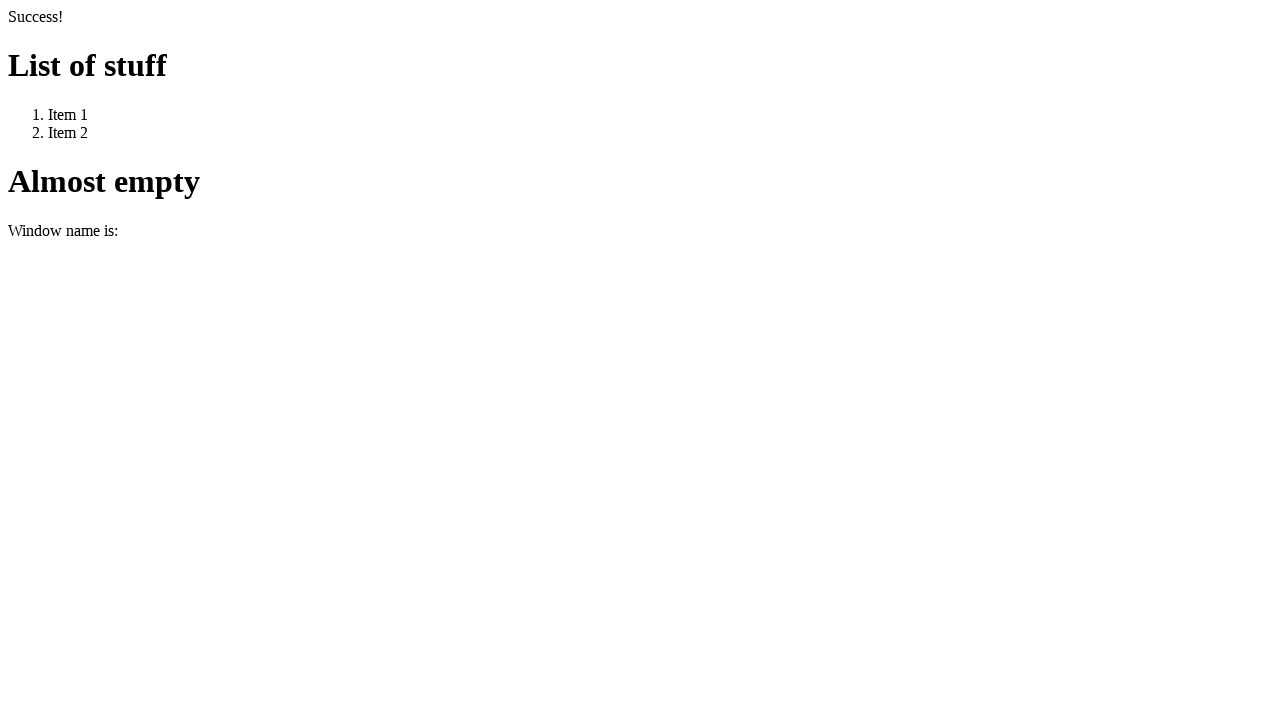